Tests handling of confirmation alert dialogs by clicking confirm and accepting the dialog

Starting URL: https://www.techglobal-training.com/

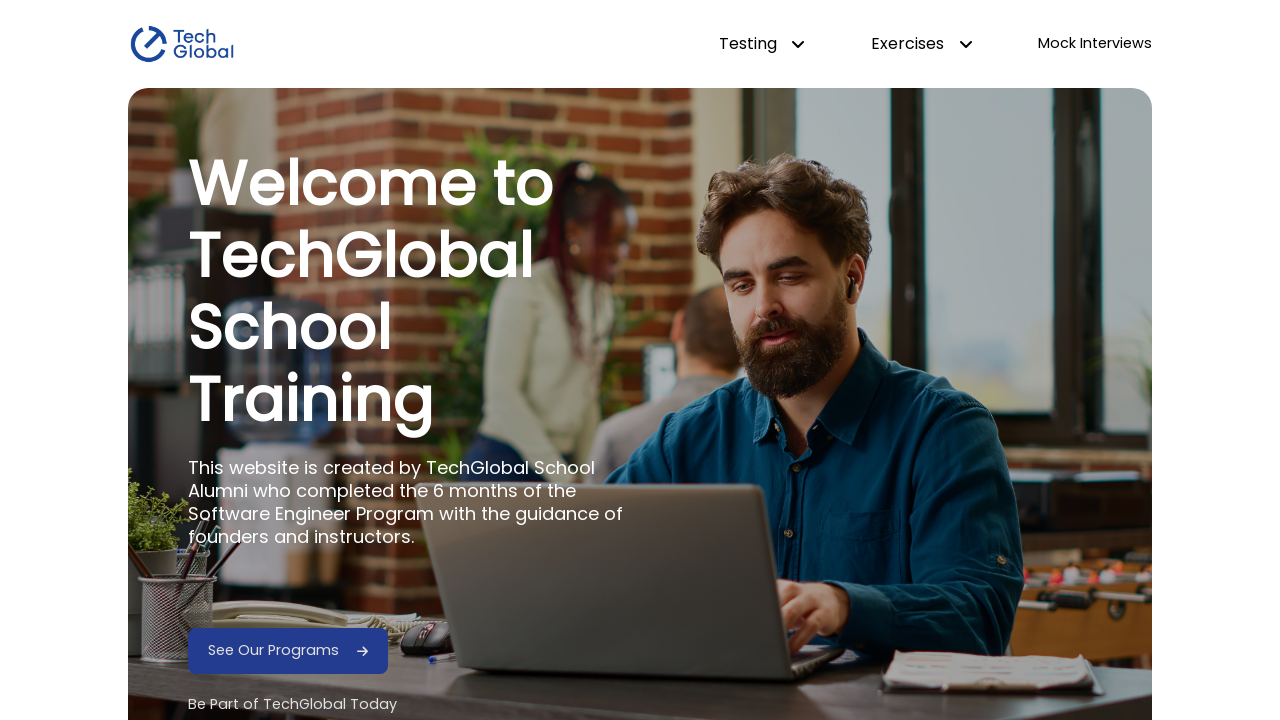

Hovered over dropdown testing menu at (762, 44) on #dropdown-testing
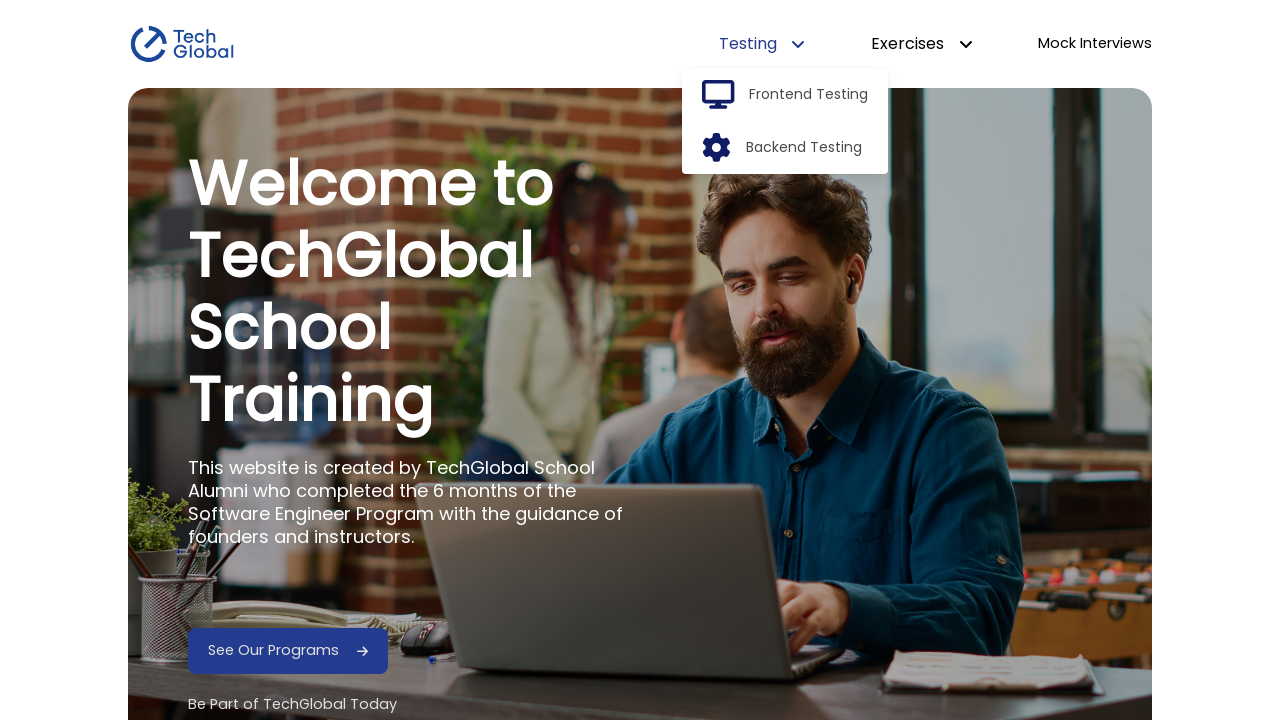

Clicked frontend option from dropdown at (809, 95) on #frontend-option
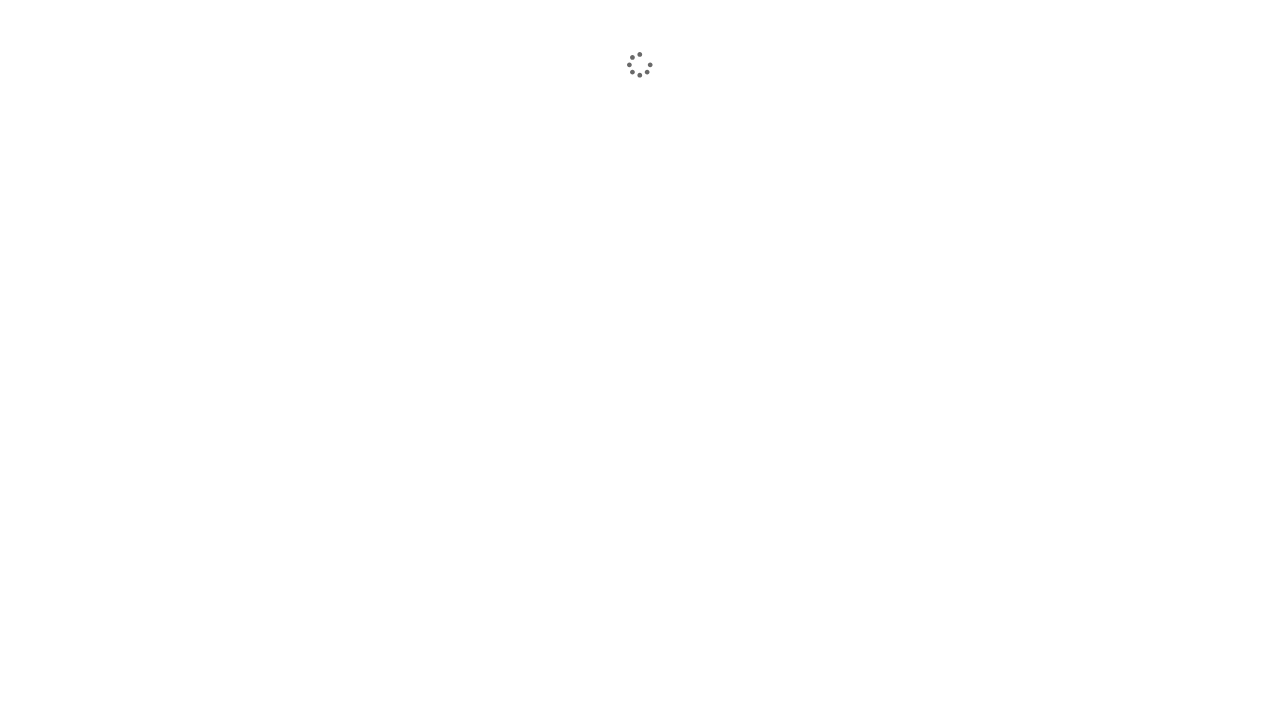

Clicked Alerts link to navigate to alerts page at (1065, 340) on internal:role=link[name="Alerts"i]
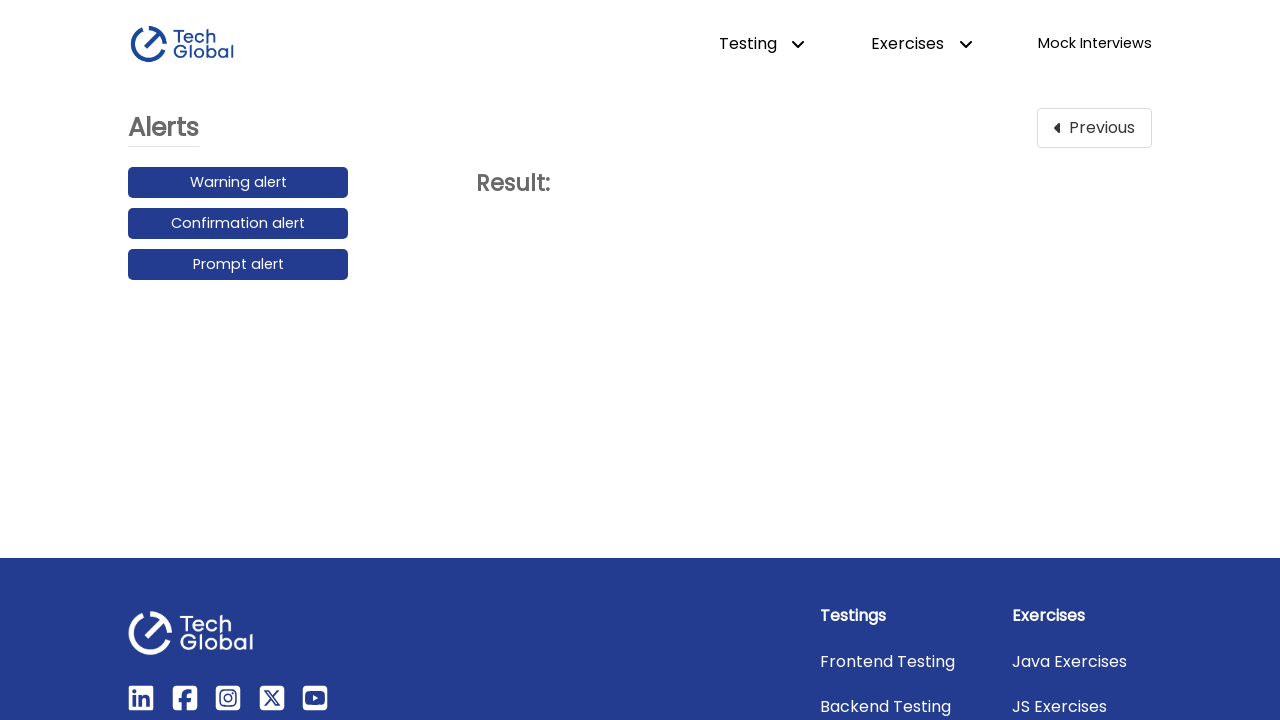

Set up dialog handler to accept confirmation alert
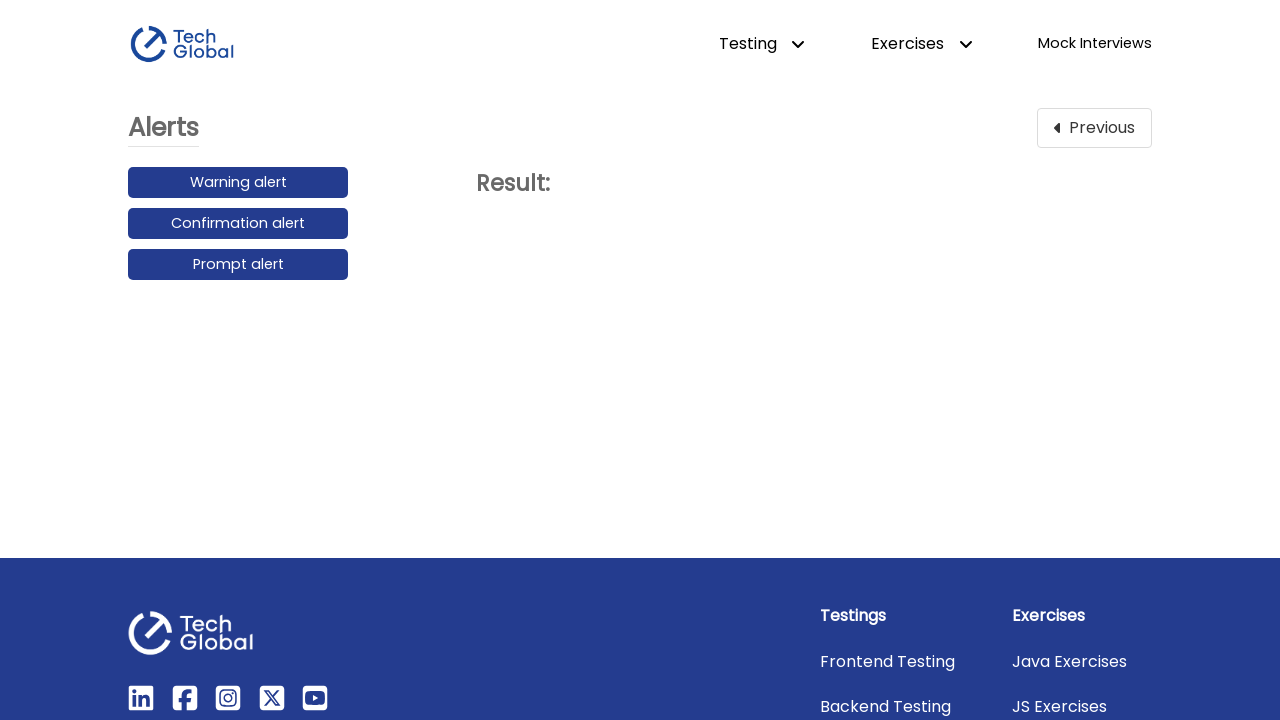

Clicked second alert button to trigger confirmation dialog at (238, 224) on [id$="alert"] >> nth=1
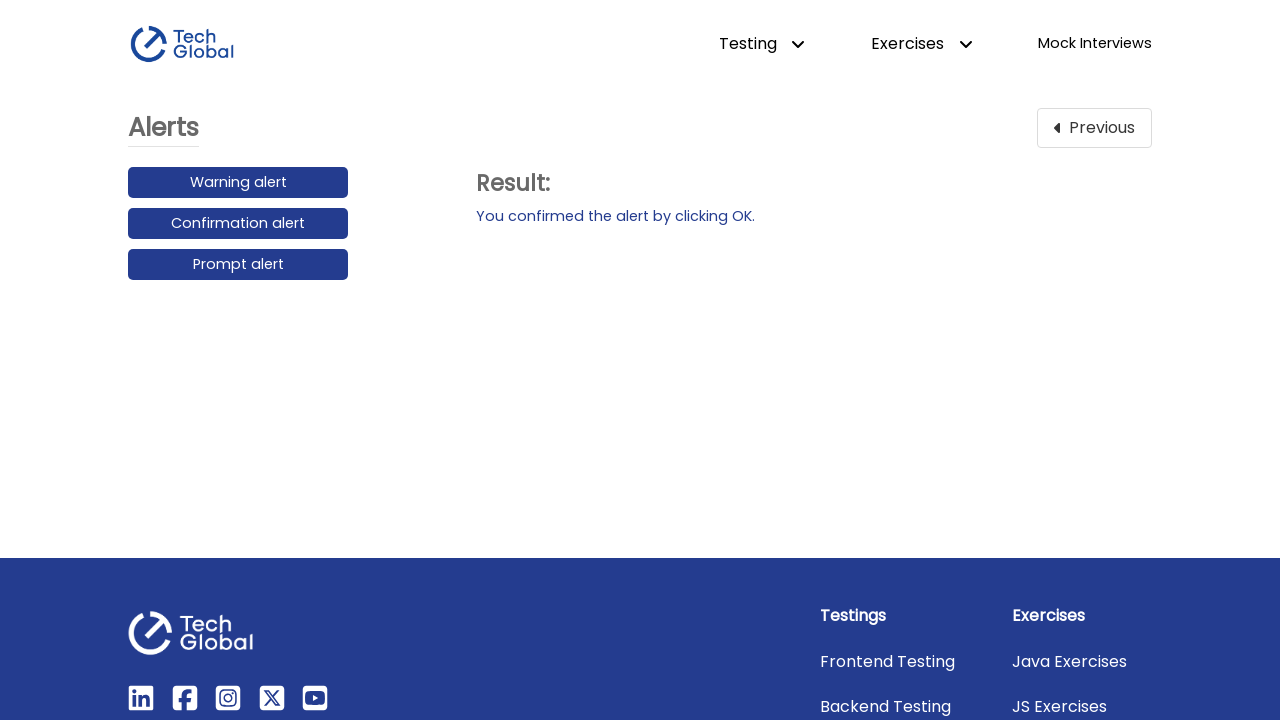

Confirmation alert was accepted and action result displayed
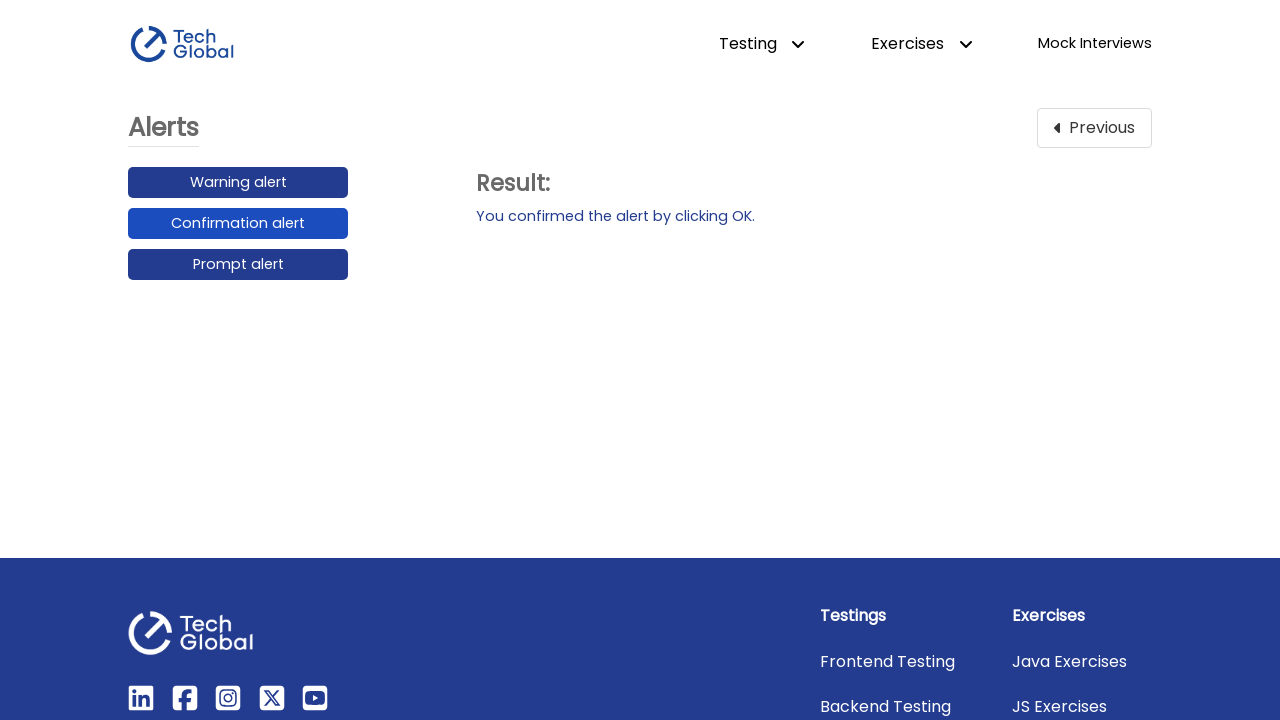

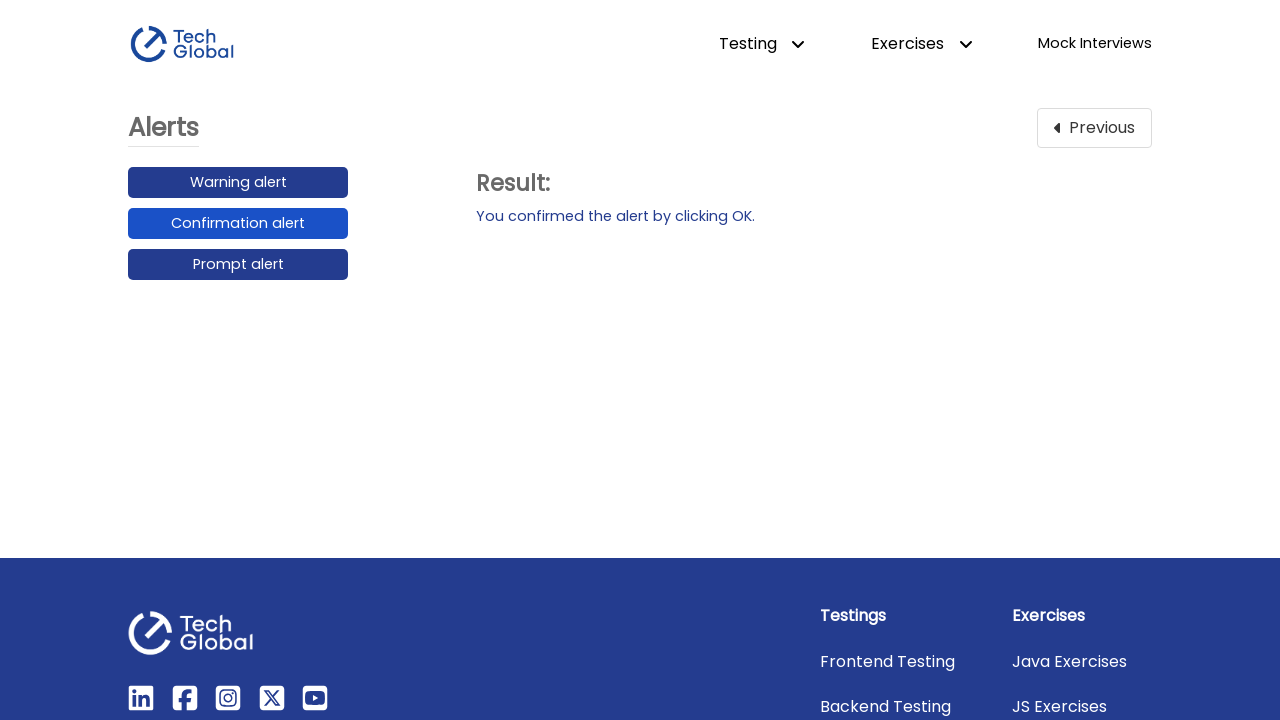